Tests dynamic control functionality by clicking remove button, verifying "It's gone!" message, clicking add button, and verifying "It's back!" message

Starting URL: https://the-internet.herokuapp.com/dynamic_controls

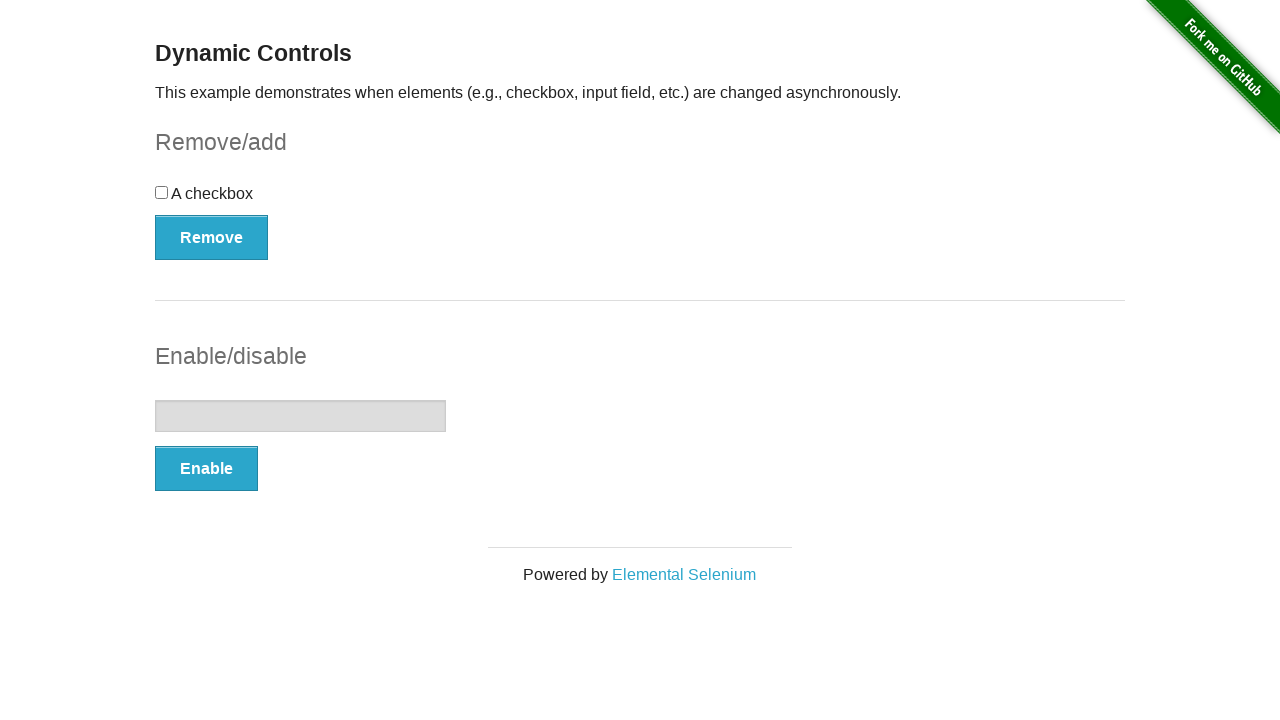

Navigated to dynamic controls page
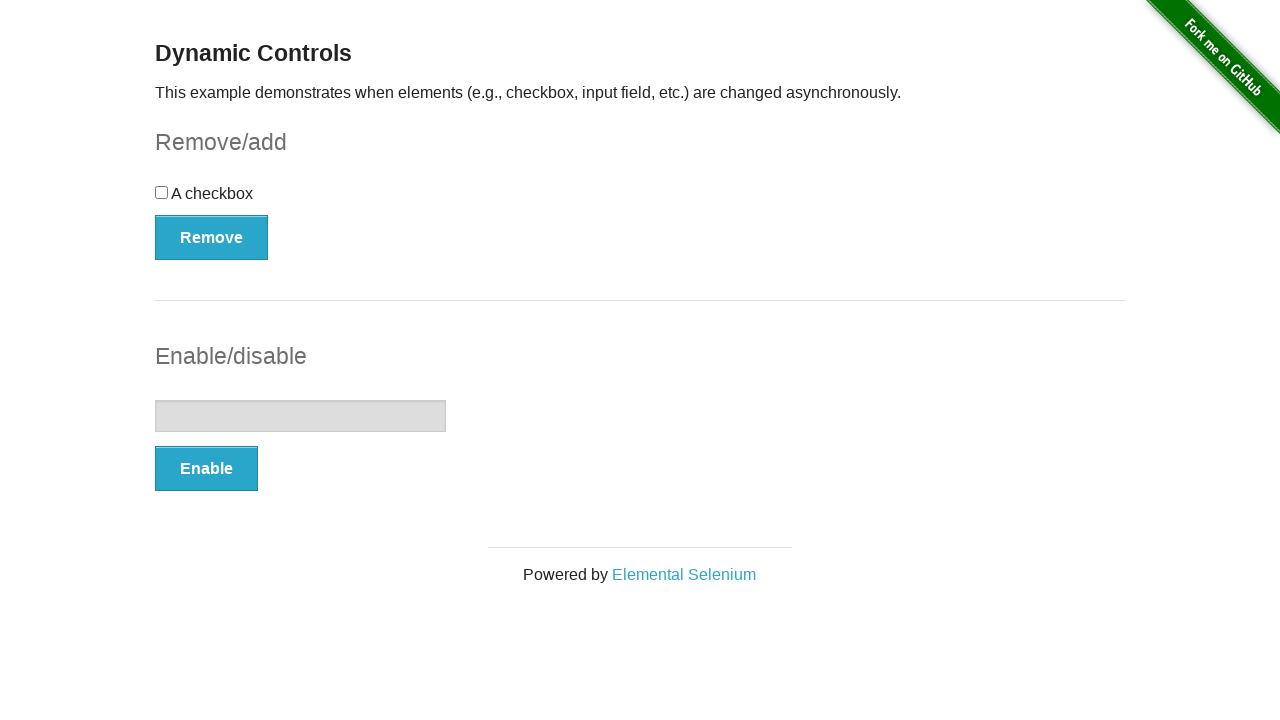

Clicked remove button at (212, 237) on (//button[@autocomplete='off'])[1]
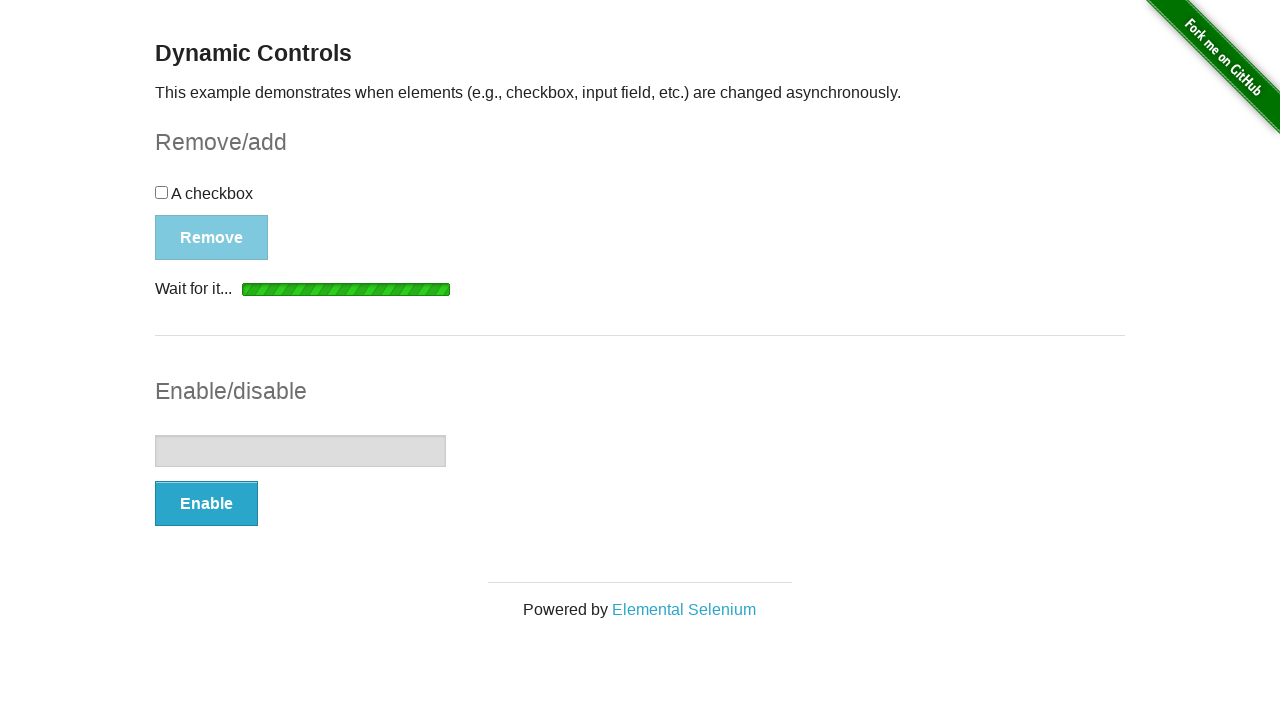

Message appeared after clicking remove
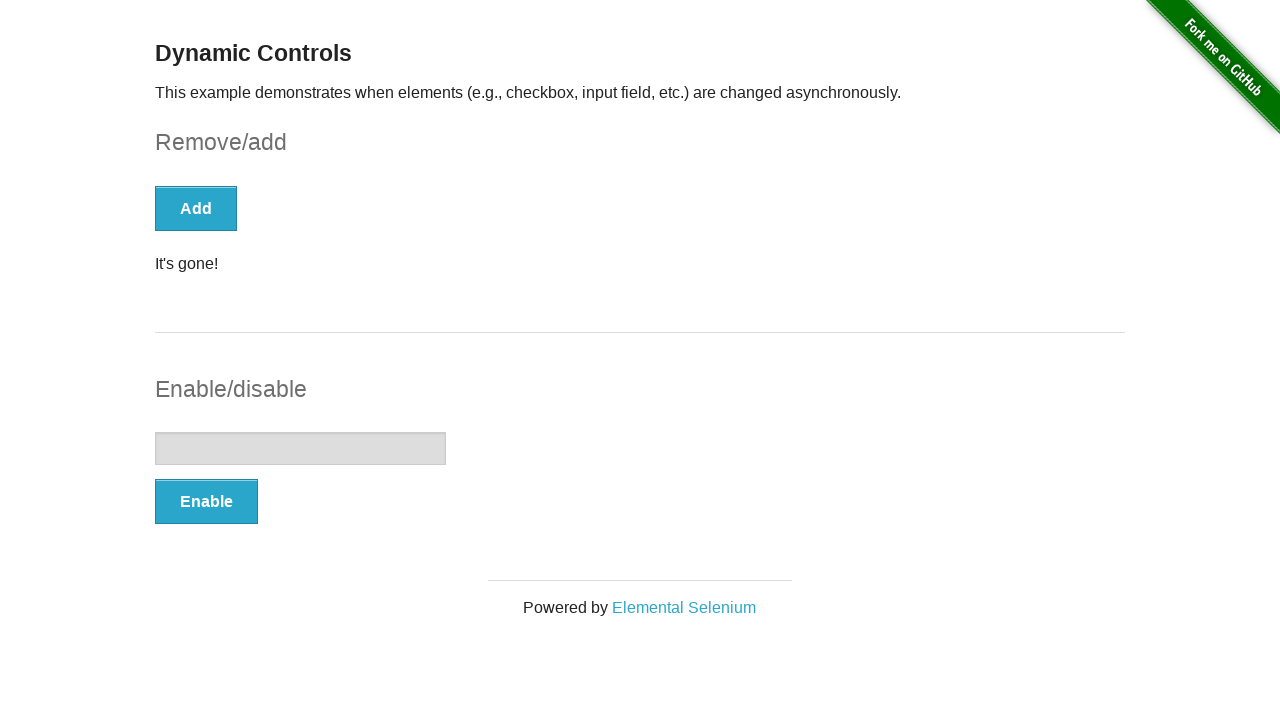

Verified 'It's gone!' message is displayed
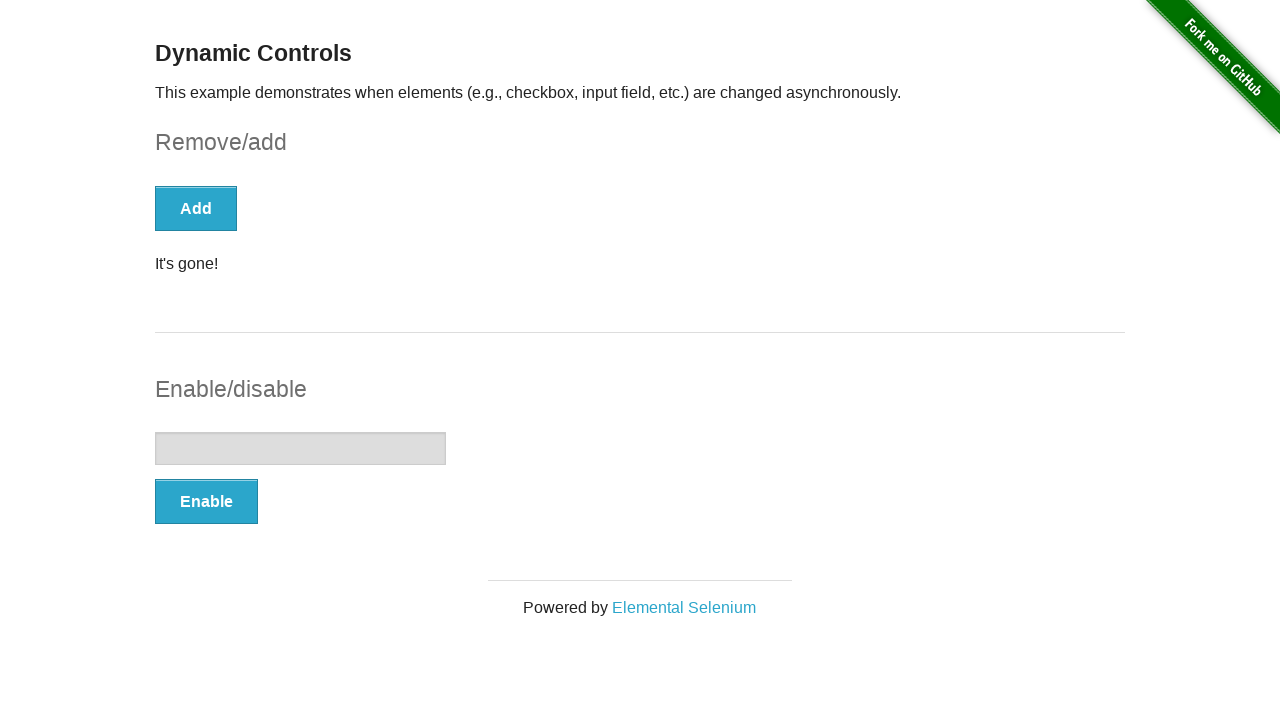

Clicked add button at (196, 208) on (//button[@autocomplete='off'])[1]
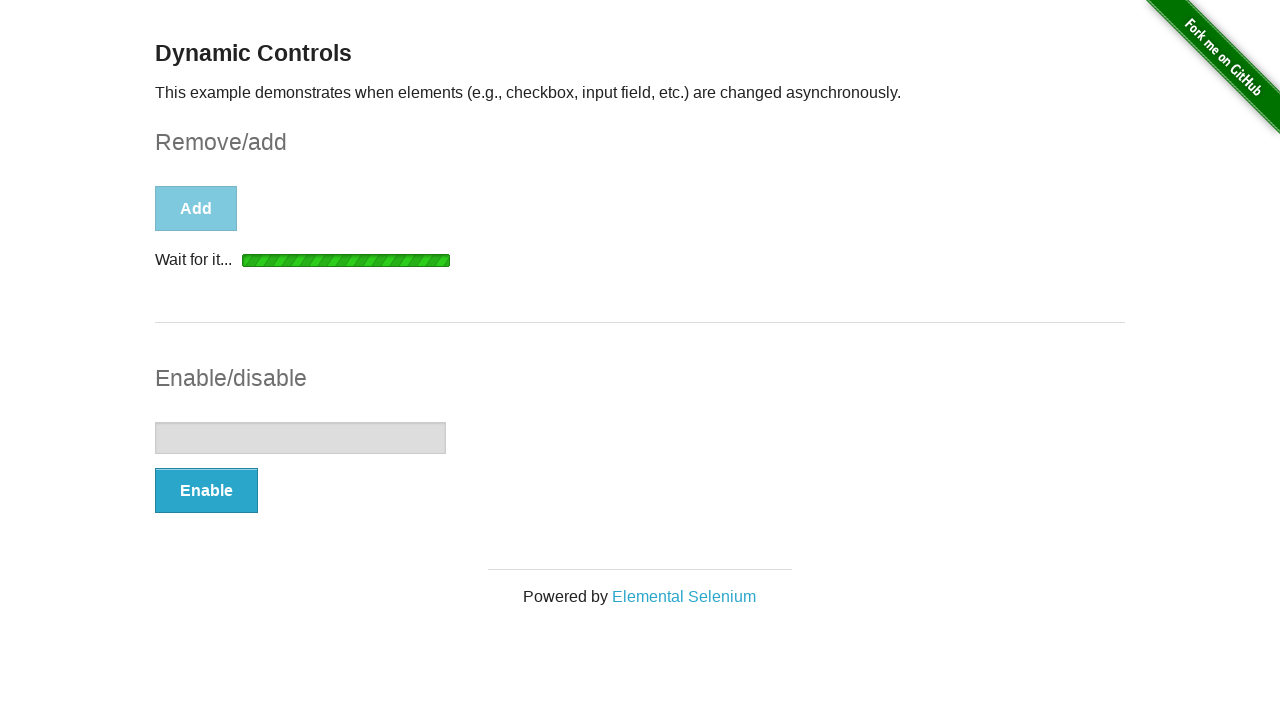

Message appeared after clicking add
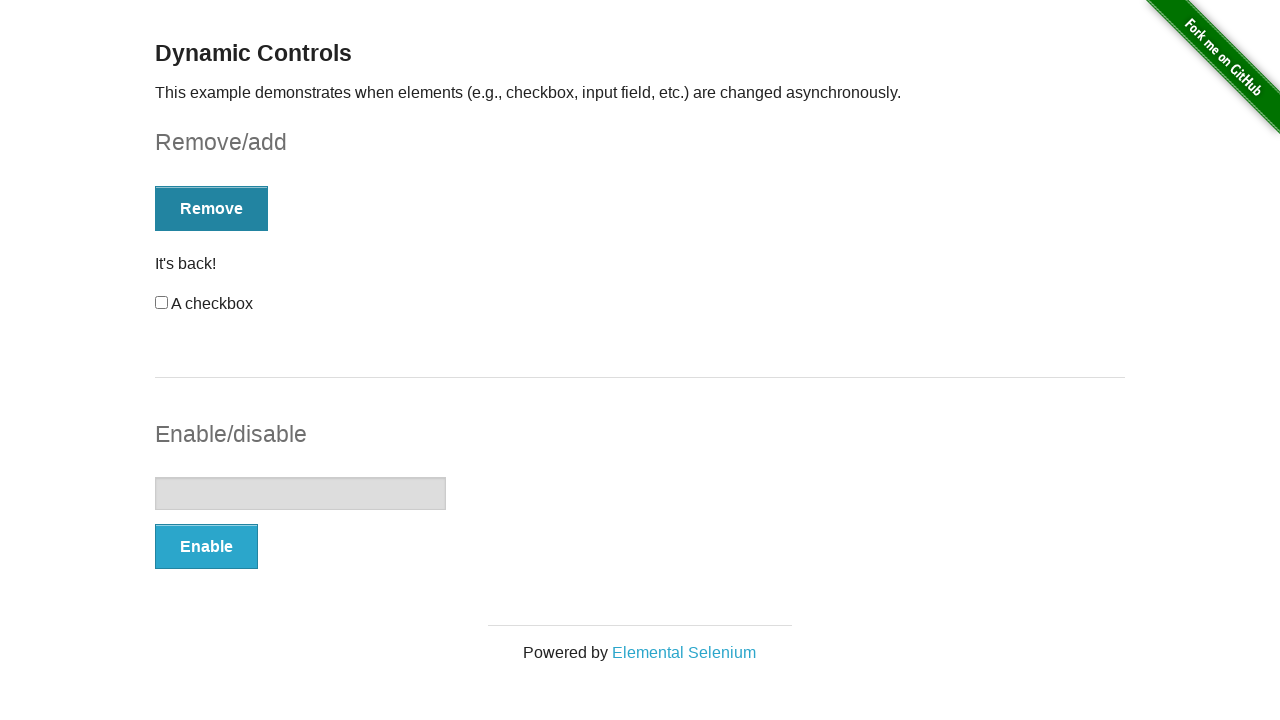

Verified 'It's back!' message is displayed
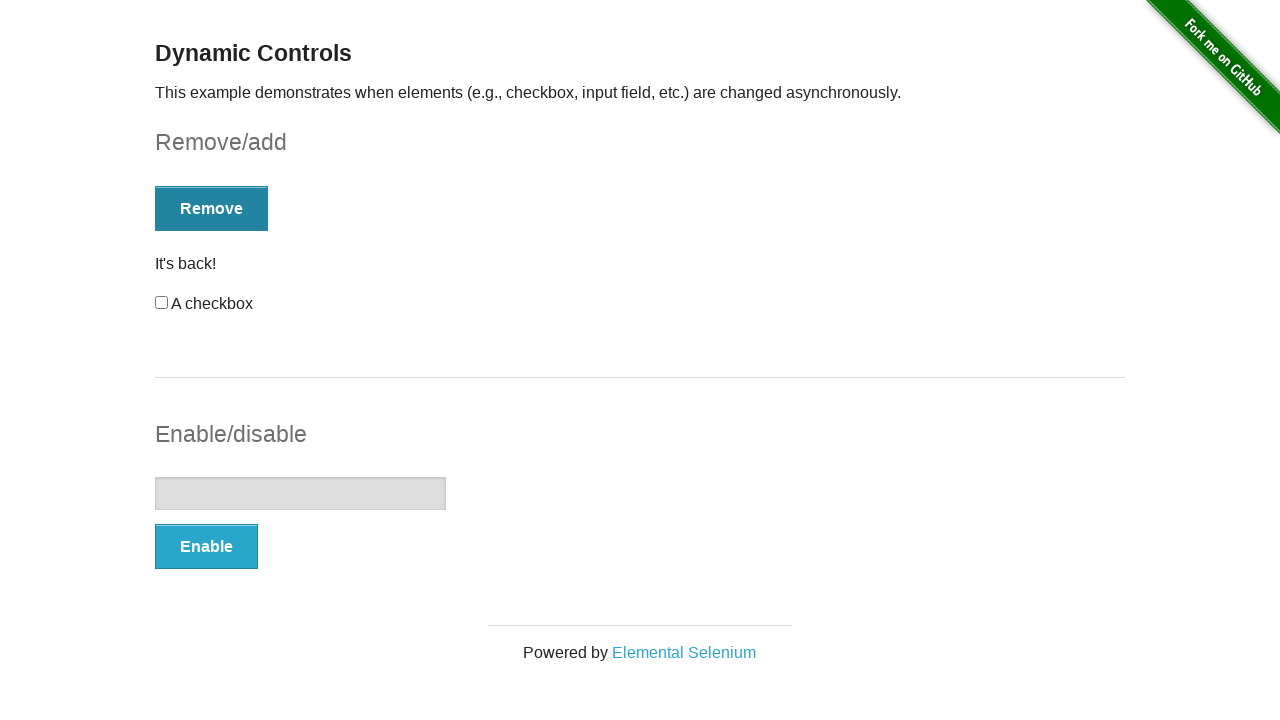

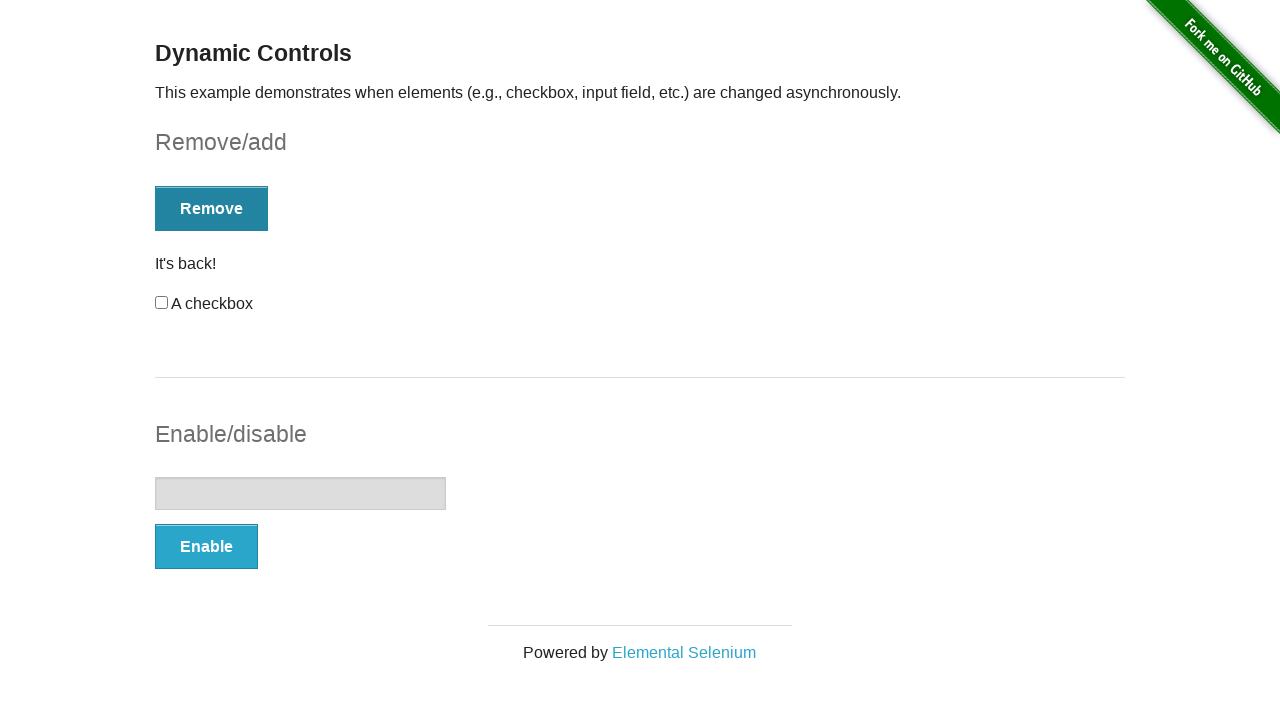